Tests autocomplete suggestion functionality by typing partial text and selecting a matching option from the dropdown

Starting URL: https://rahulshettyacademy.com/AutomationPractice/

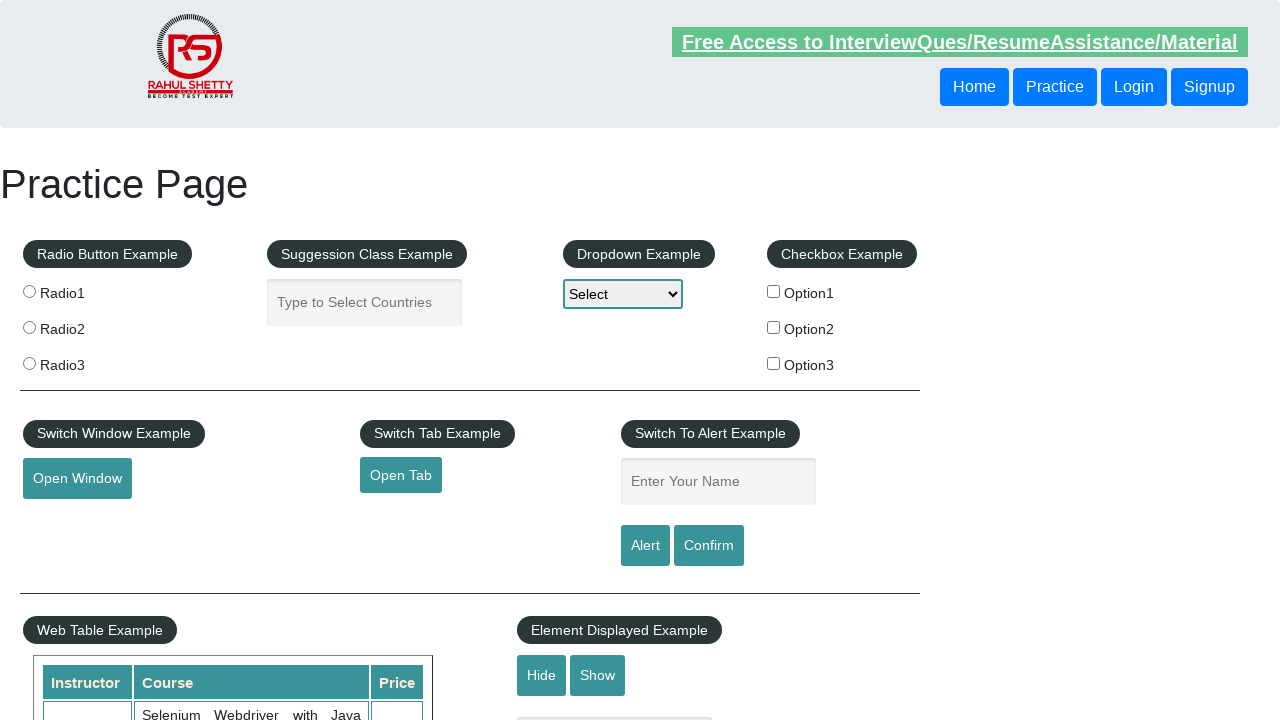

Typed 'ind' in autocomplete field to trigger suggestions on #autocomplete
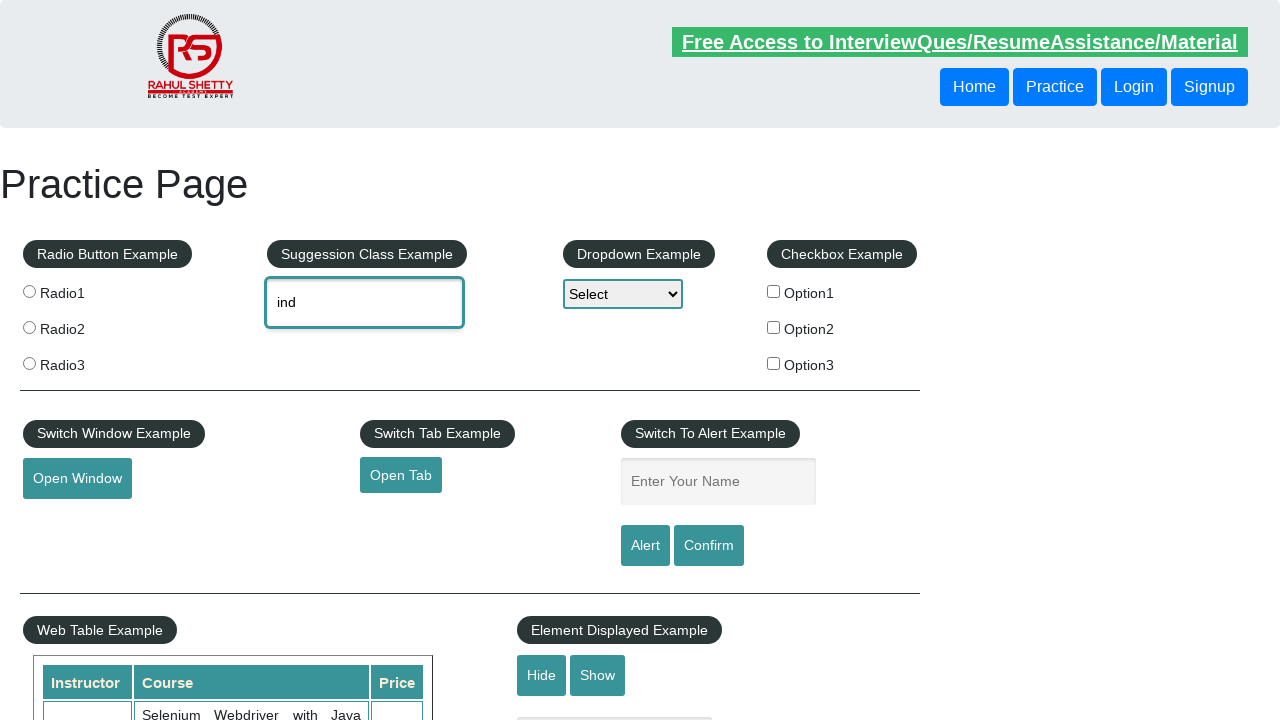

Autocomplete suggestions dropdown appeared
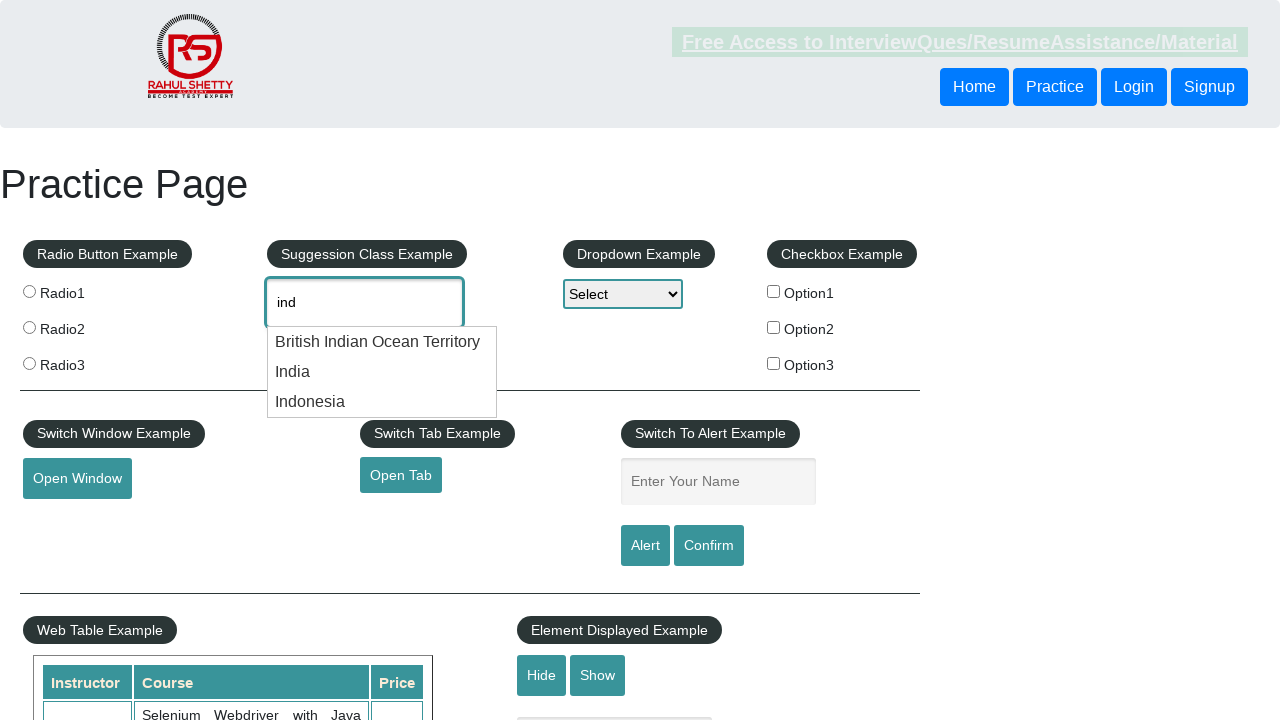

Retrieved all suggestion items from dropdown
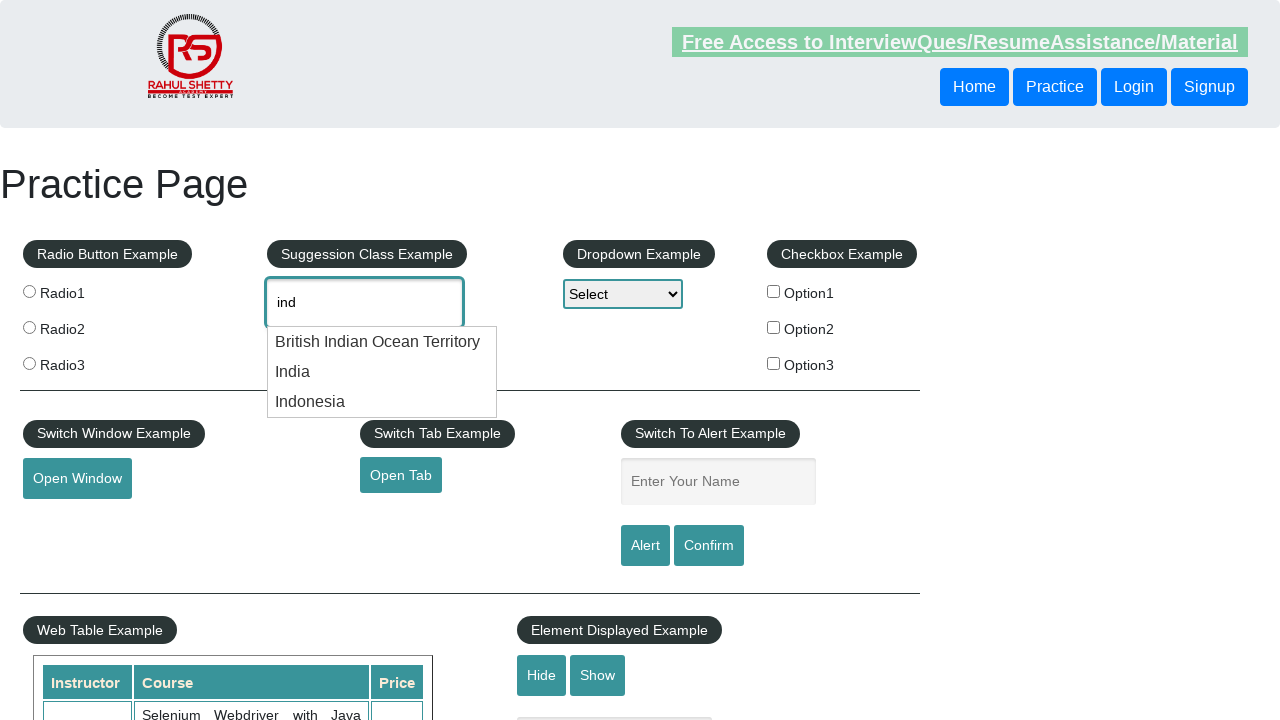

Selected 'India' from autocomplete suggestions at (382, 372) on .ui-menu-item div >> nth=1
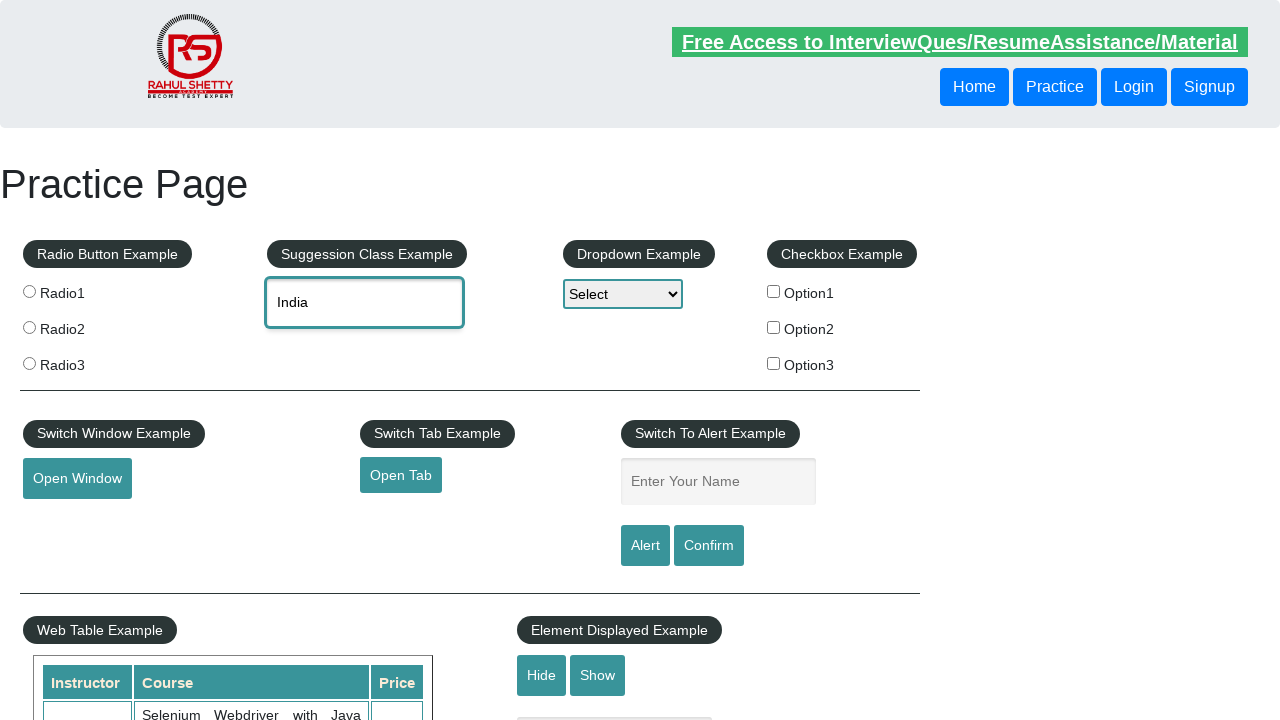

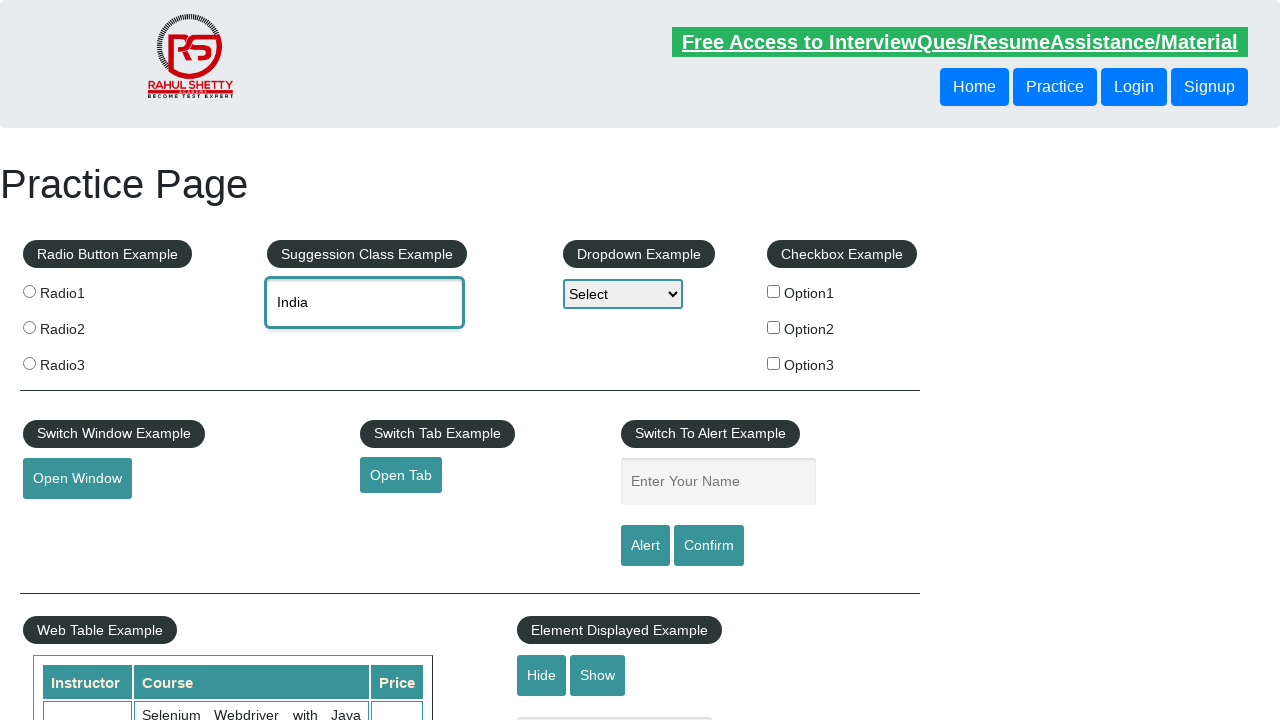